Tests drag and drop functionality by dragging an element and dropping it onto a target area within an iframe

Starting URL: https://jqueryui.com/droppable/

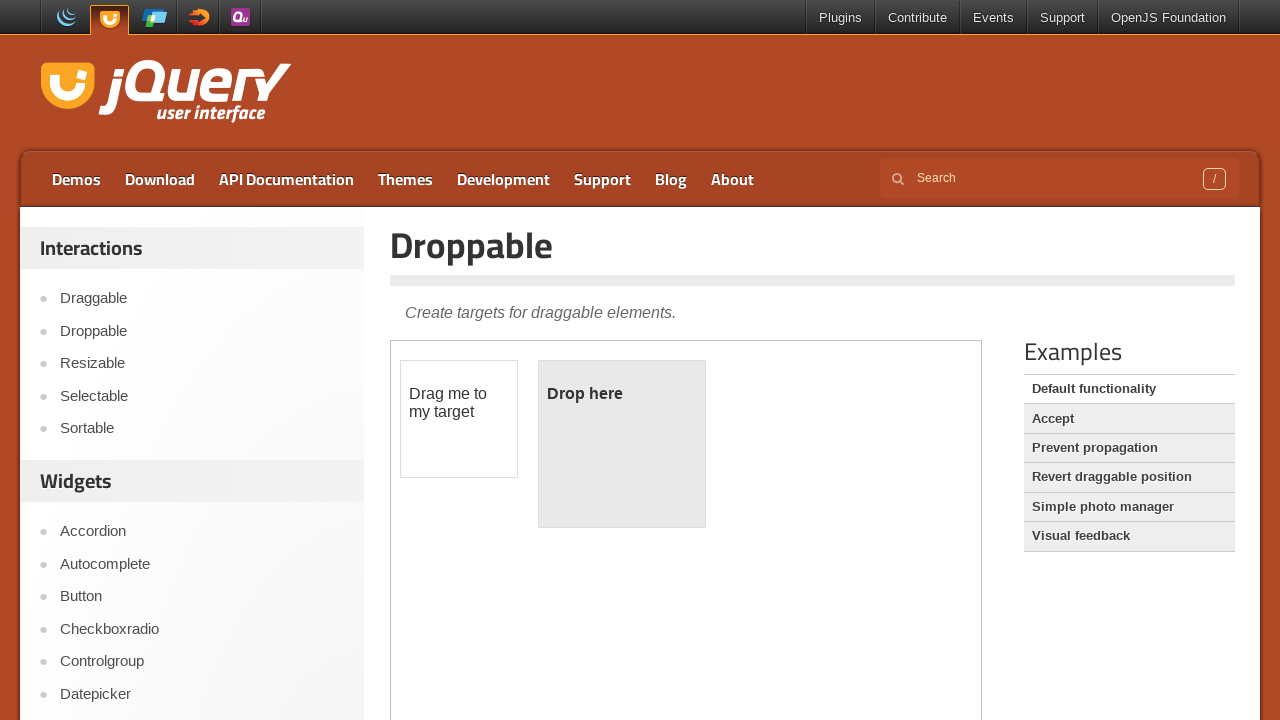

Located iframe containing drag and drop elements
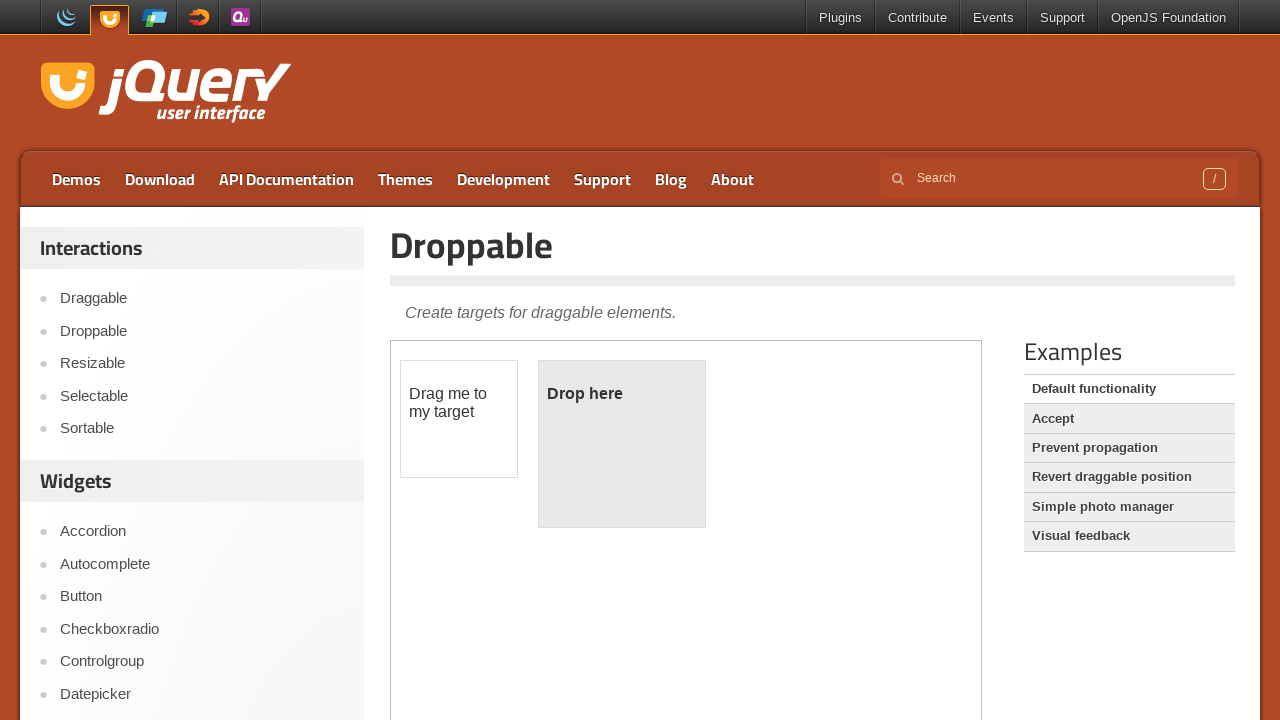

Located draggable element
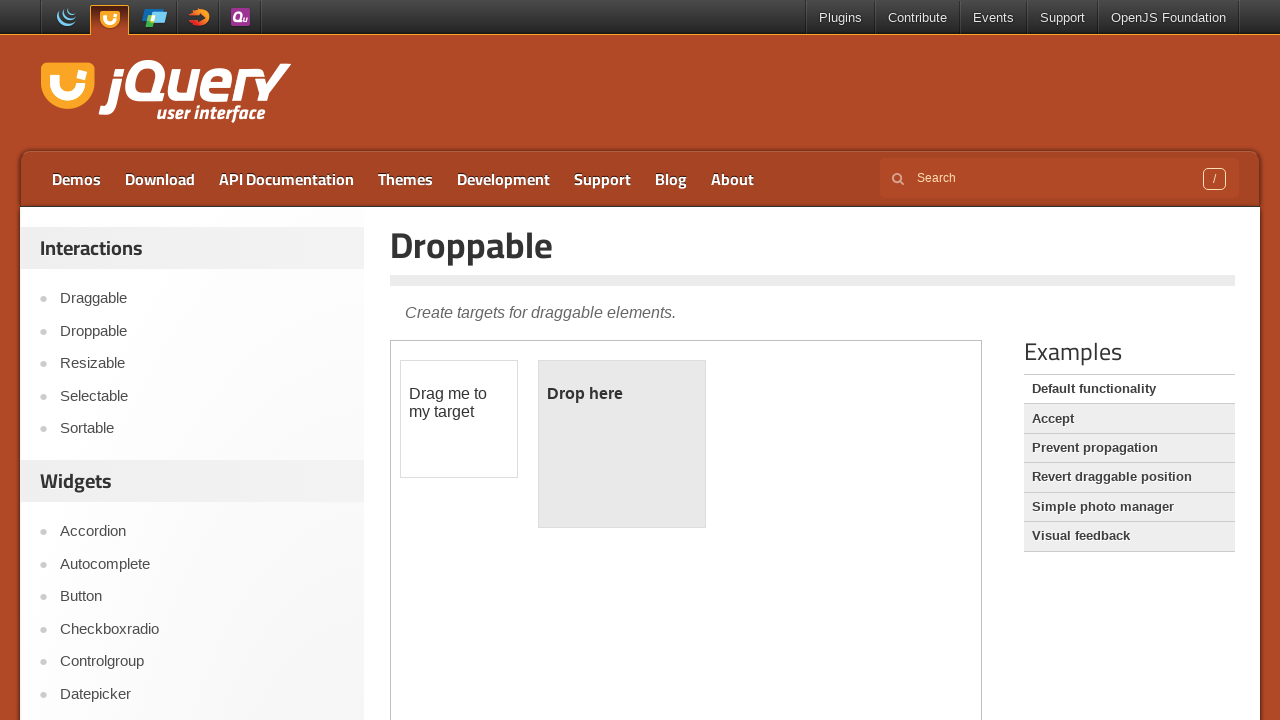

Located droppable target area
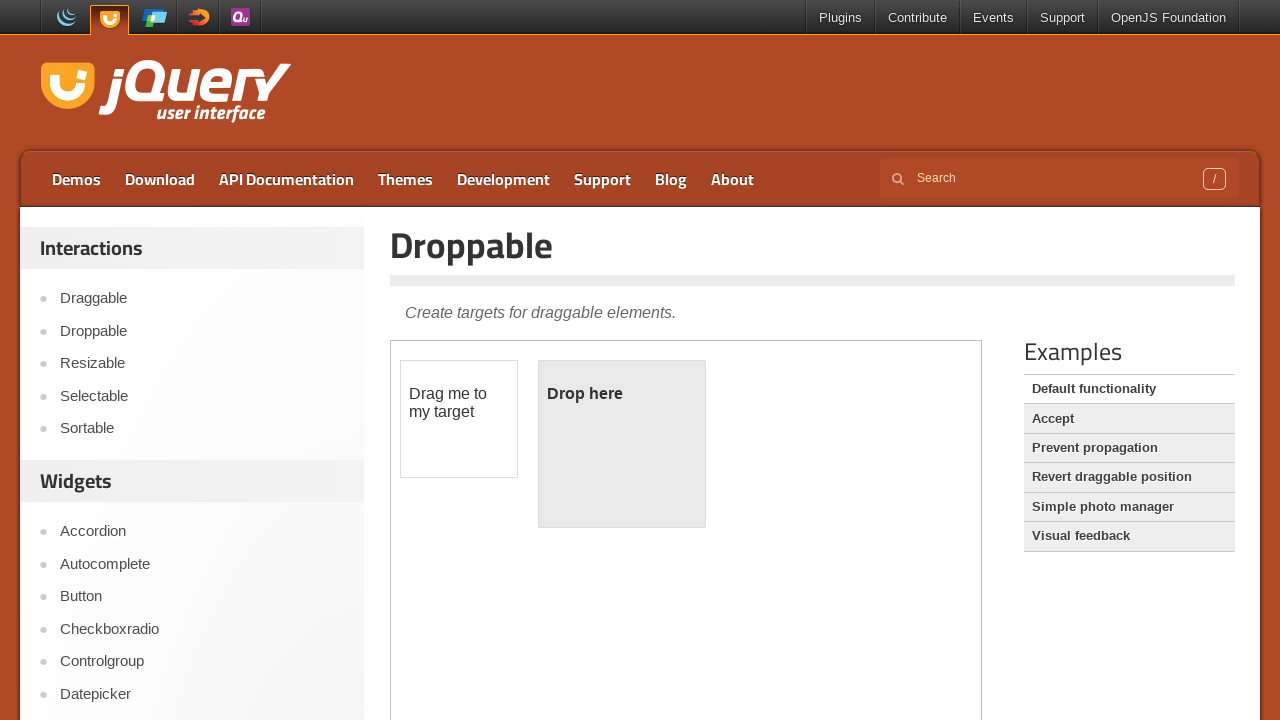

Retrieved bounding box for draggable element
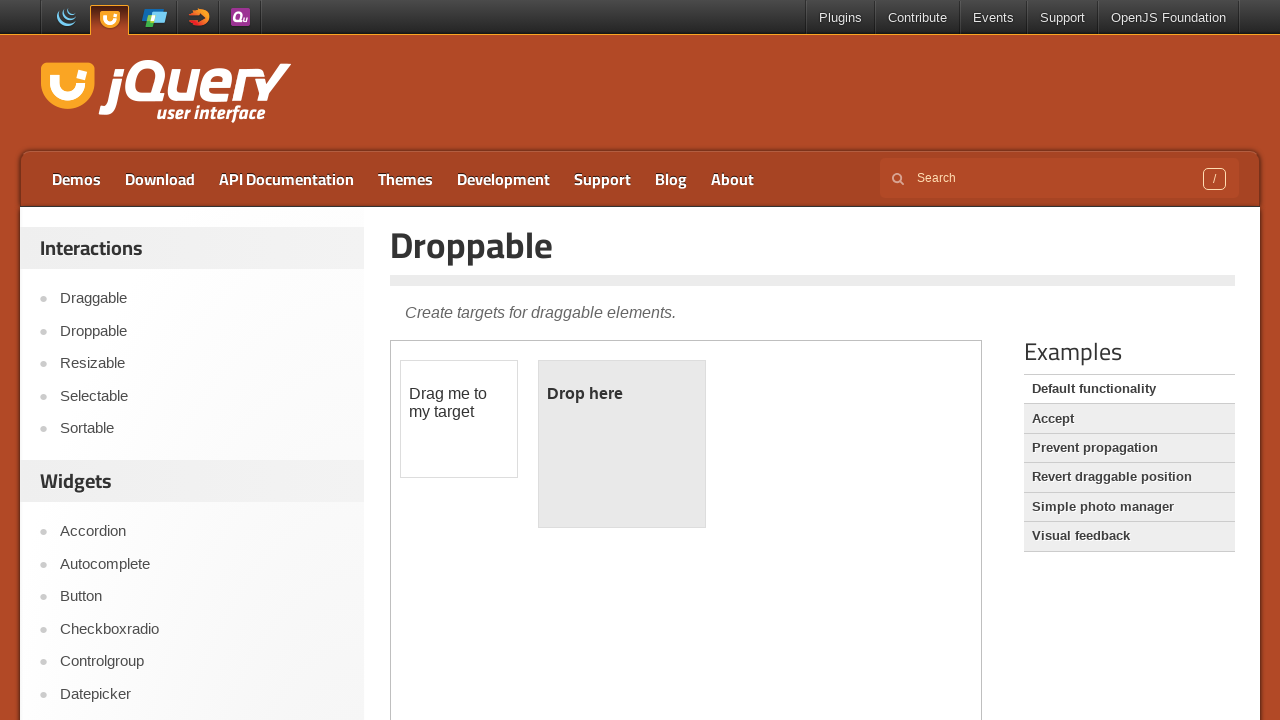

Retrieved bounding box for droppable target area
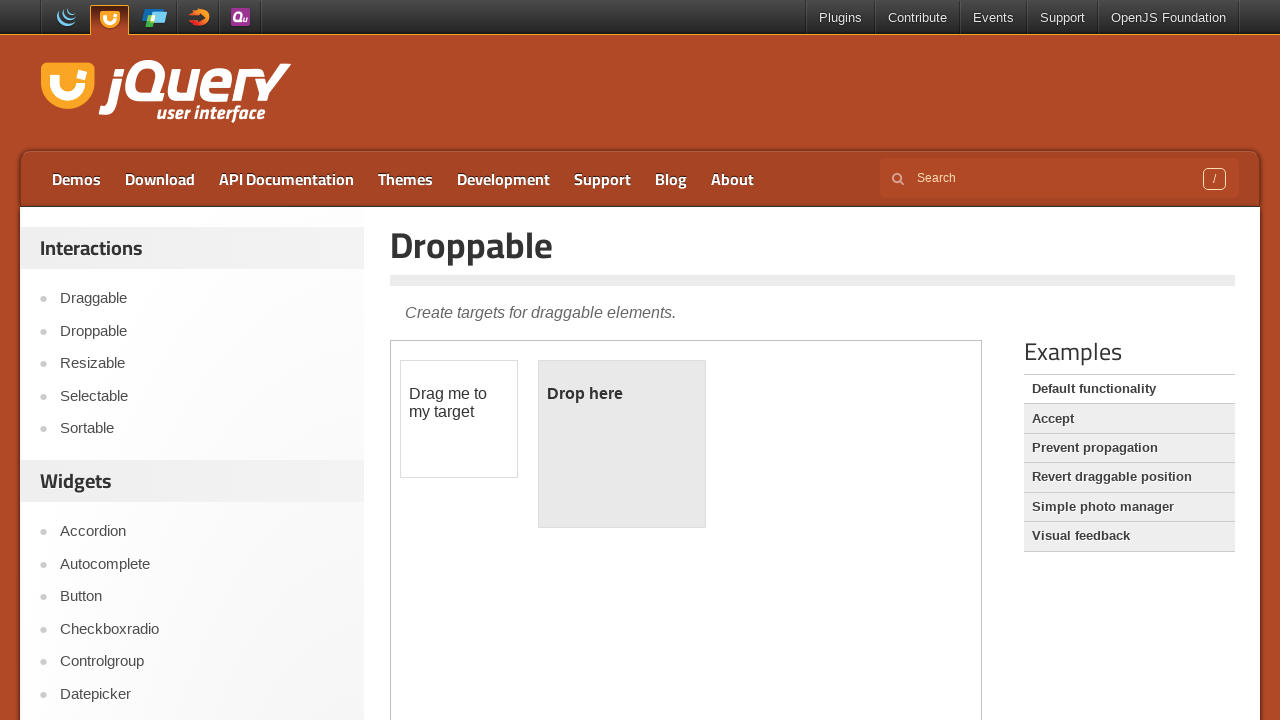

Moved mouse to center of draggable element at (459, 419)
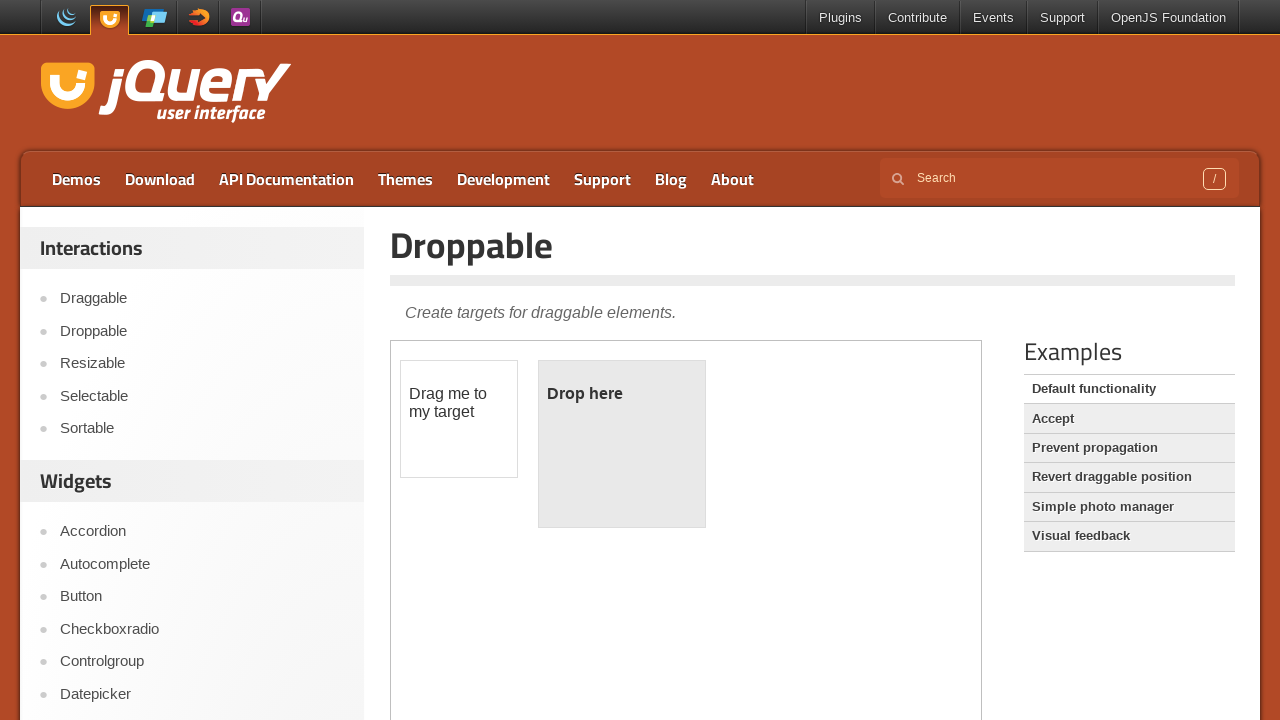

Pressed mouse button down on draggable element at (459, 419)
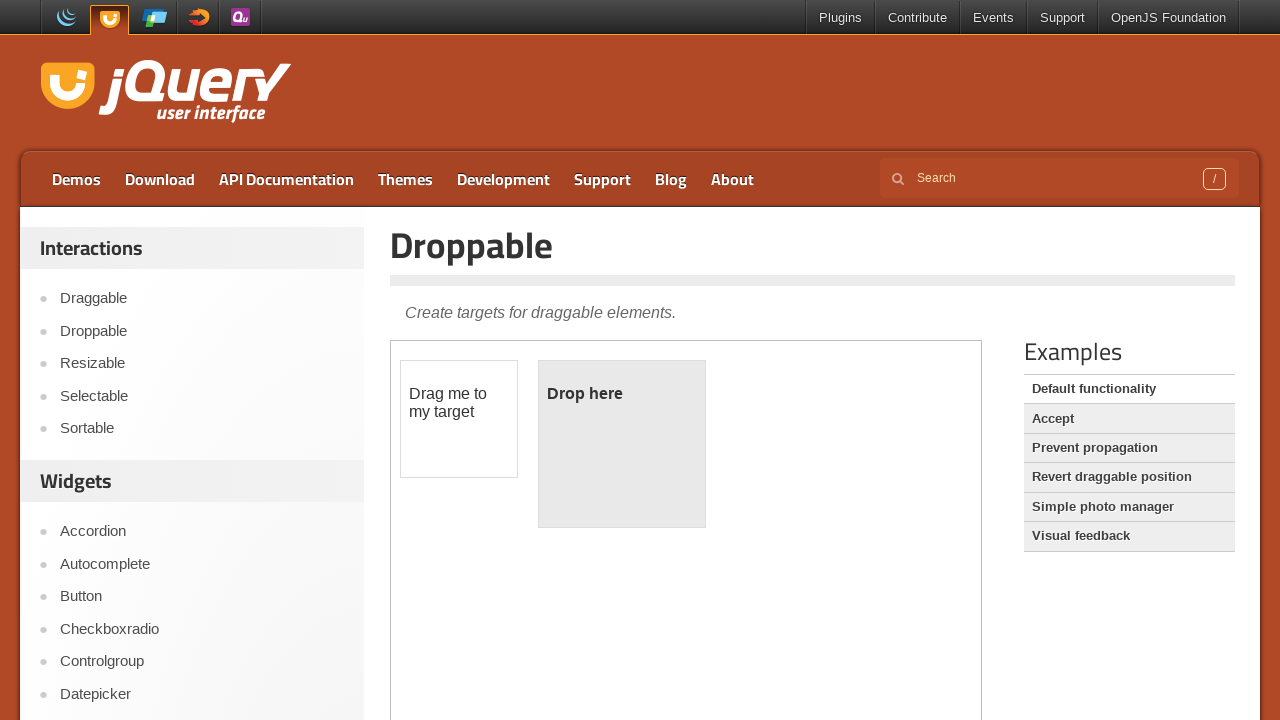

Dragged element to center of droppable target area at (622, 444)
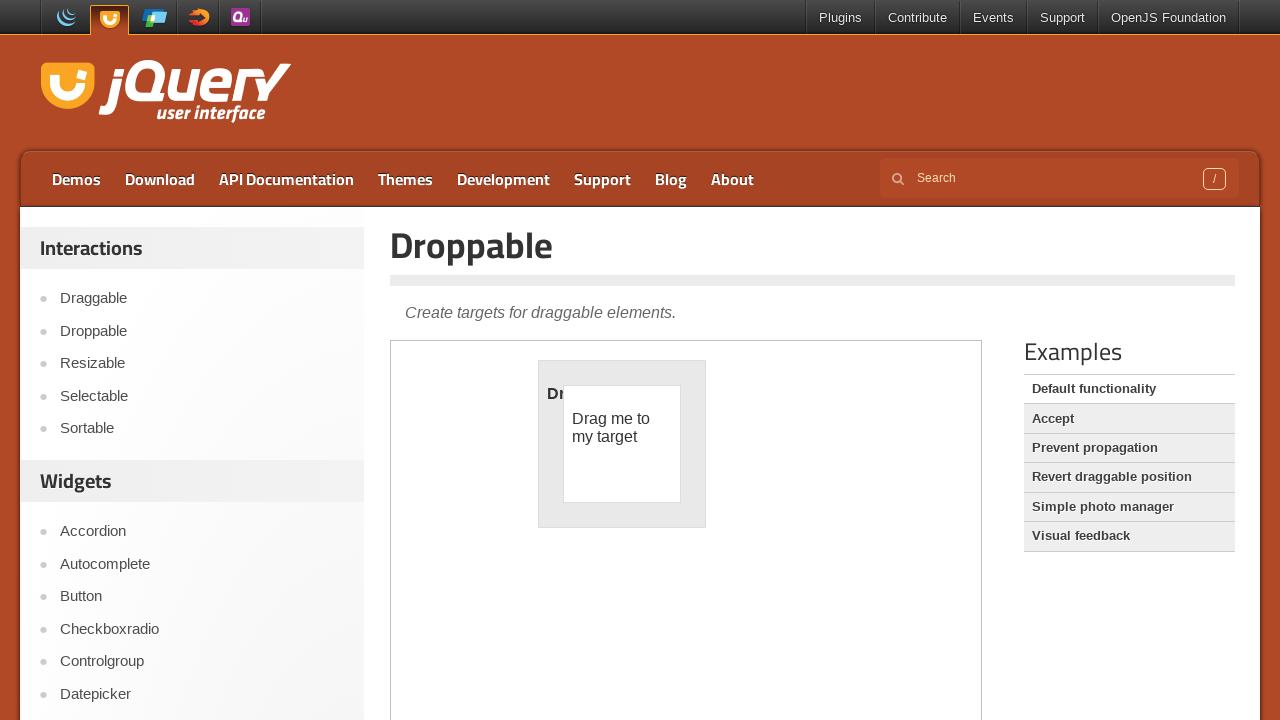

Released mouse button to drop element onto target area at (622, 444)
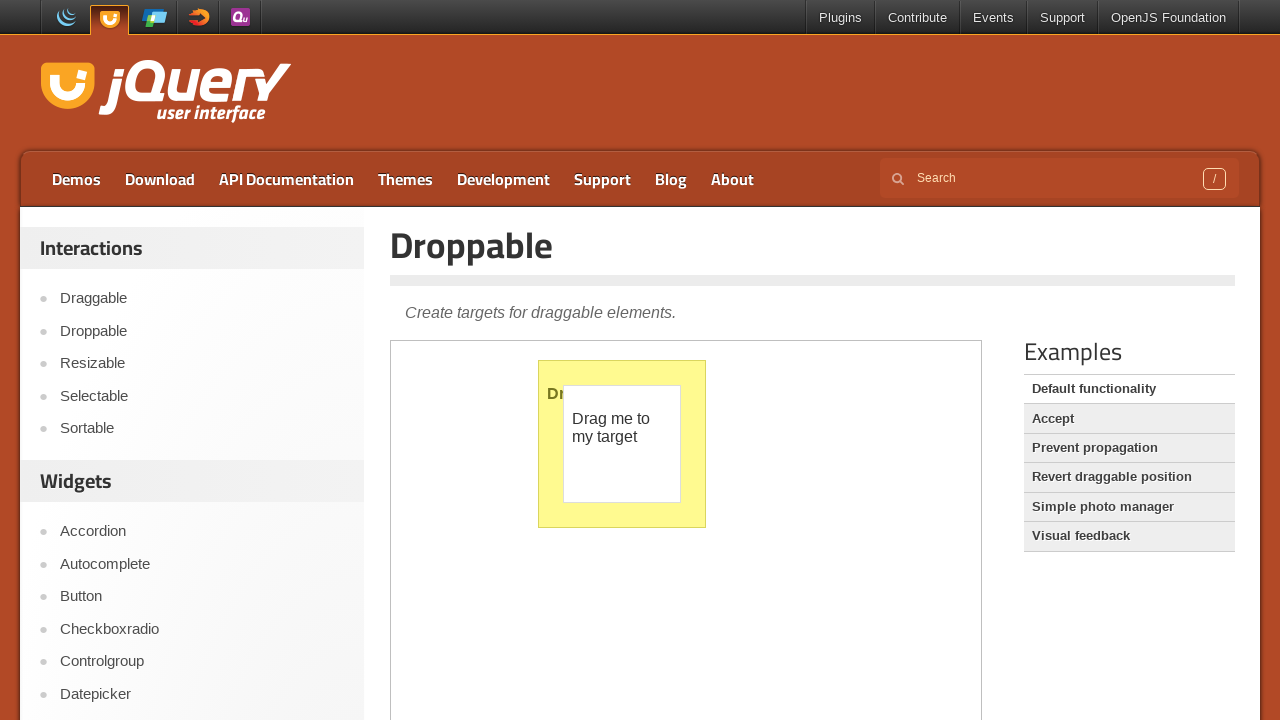

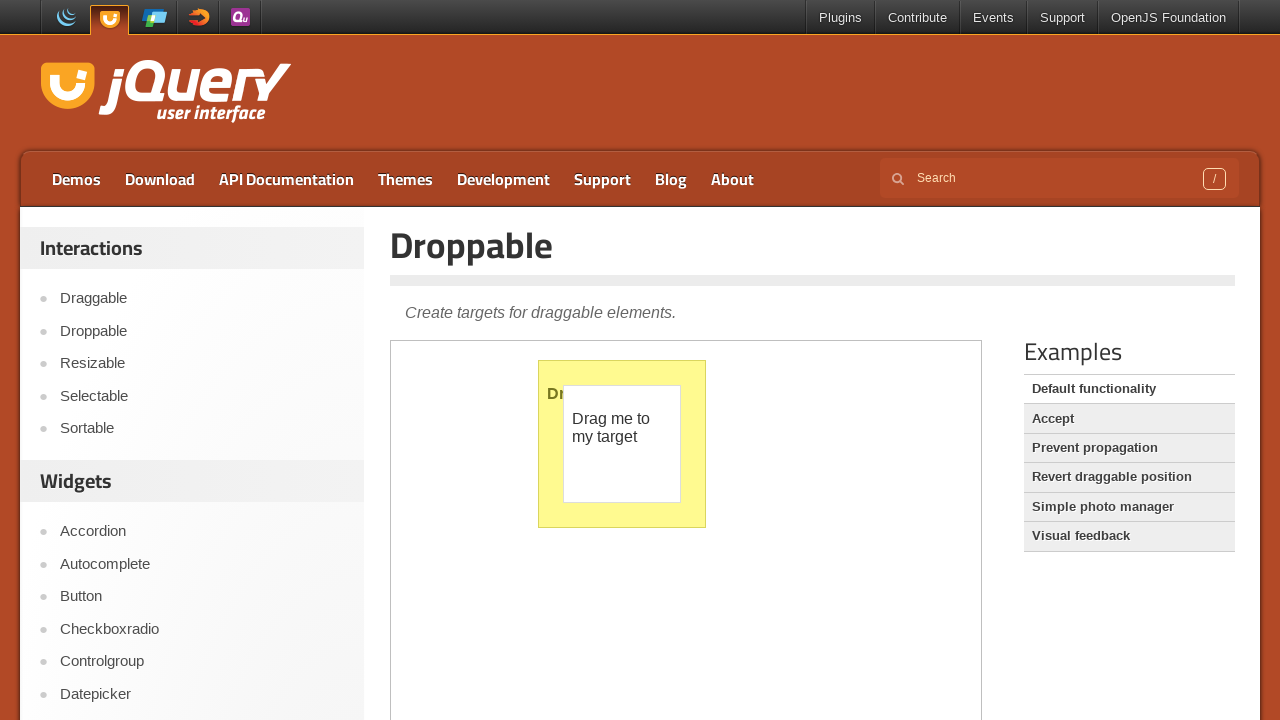